Tests dynamic controls on a page by clicking the Remove button to remove a checkbox, then clicking the Add button to add it back

Starting URL: https://the-internet.herokuapp.com/dynamic_controls

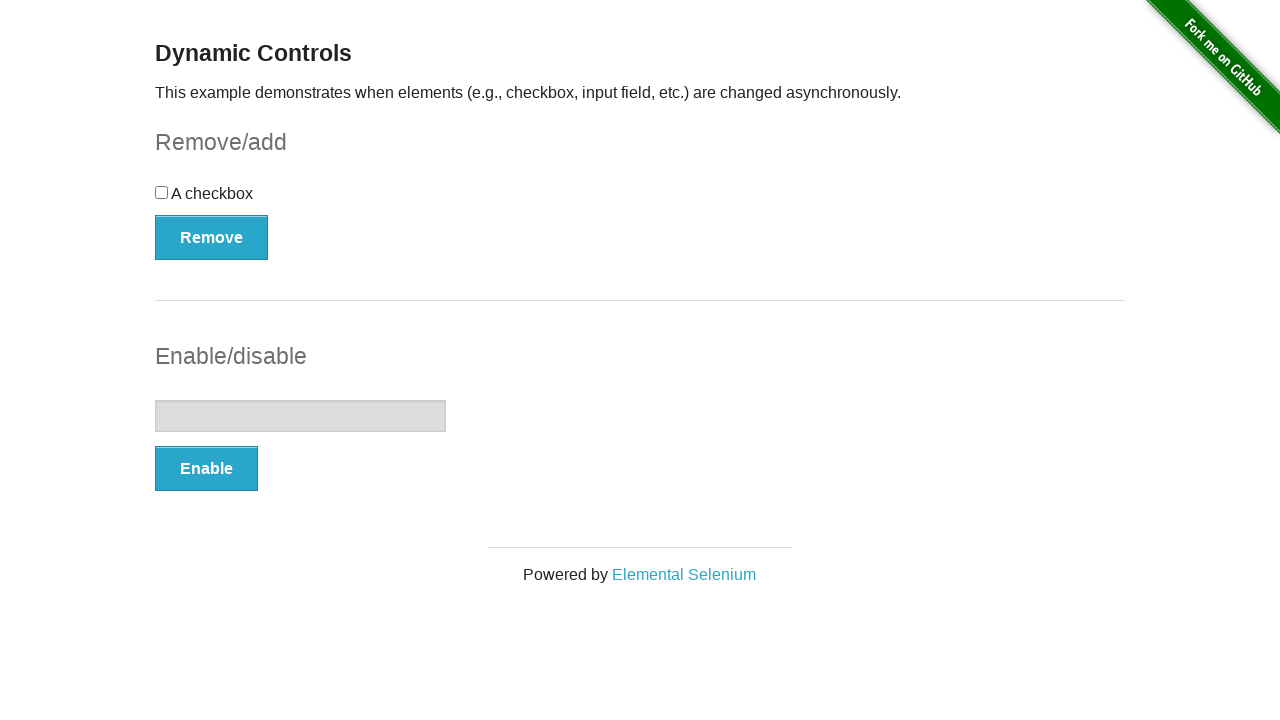

Clicked Remove button to remove the checkbox at (212, 237) on xpath=//button[text()='Remove']
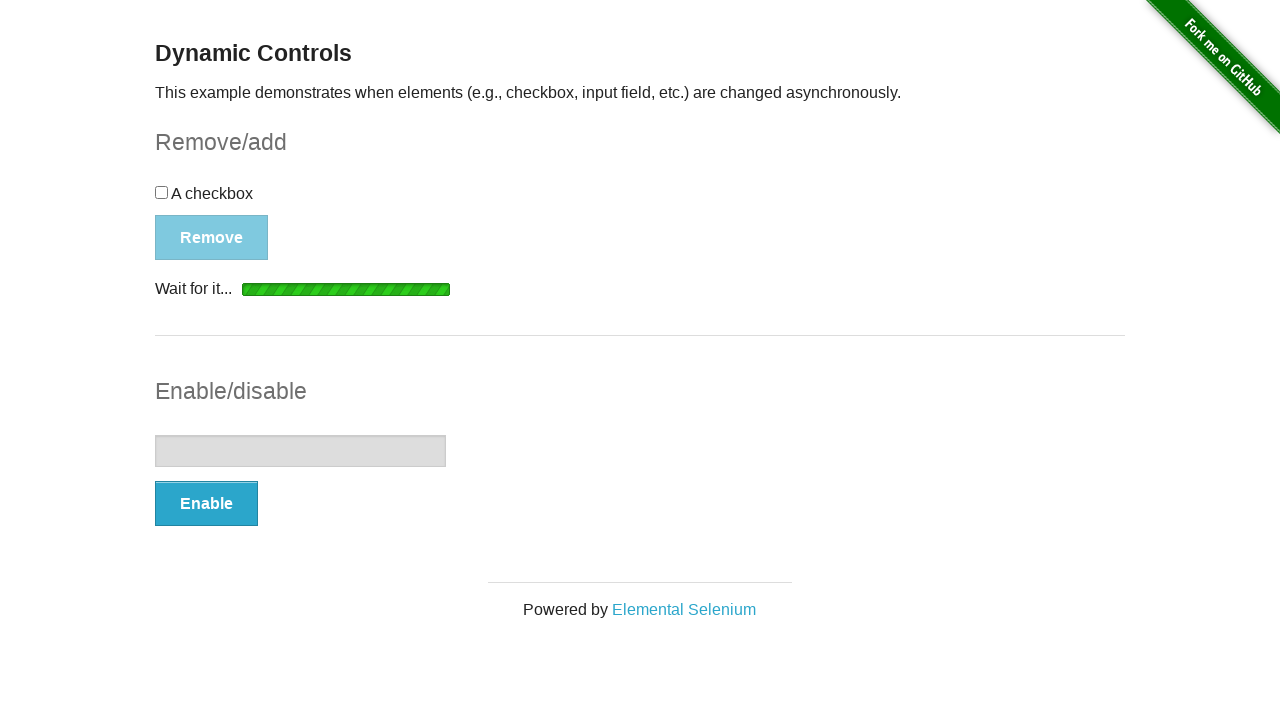

Waited for Add button to appear after checkbox removal
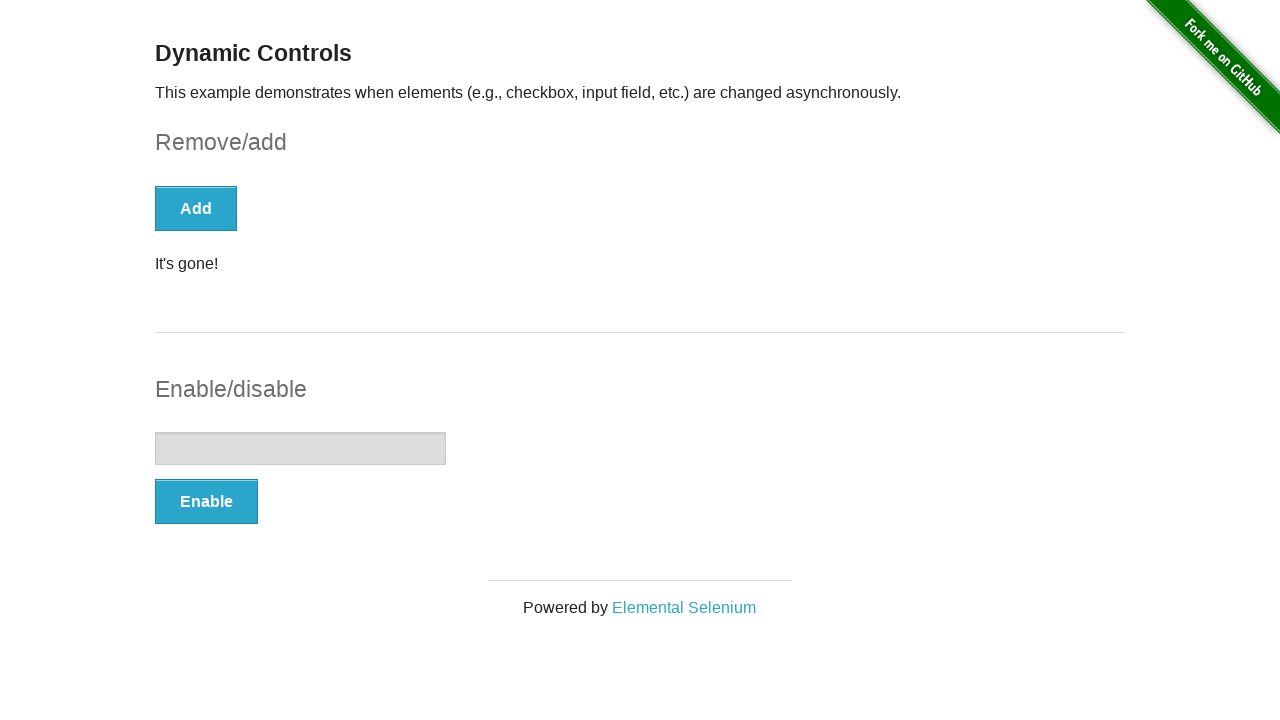

Clicked Add button to restore the checkbox at (196, 208) on xpath=//button[text()='Add']
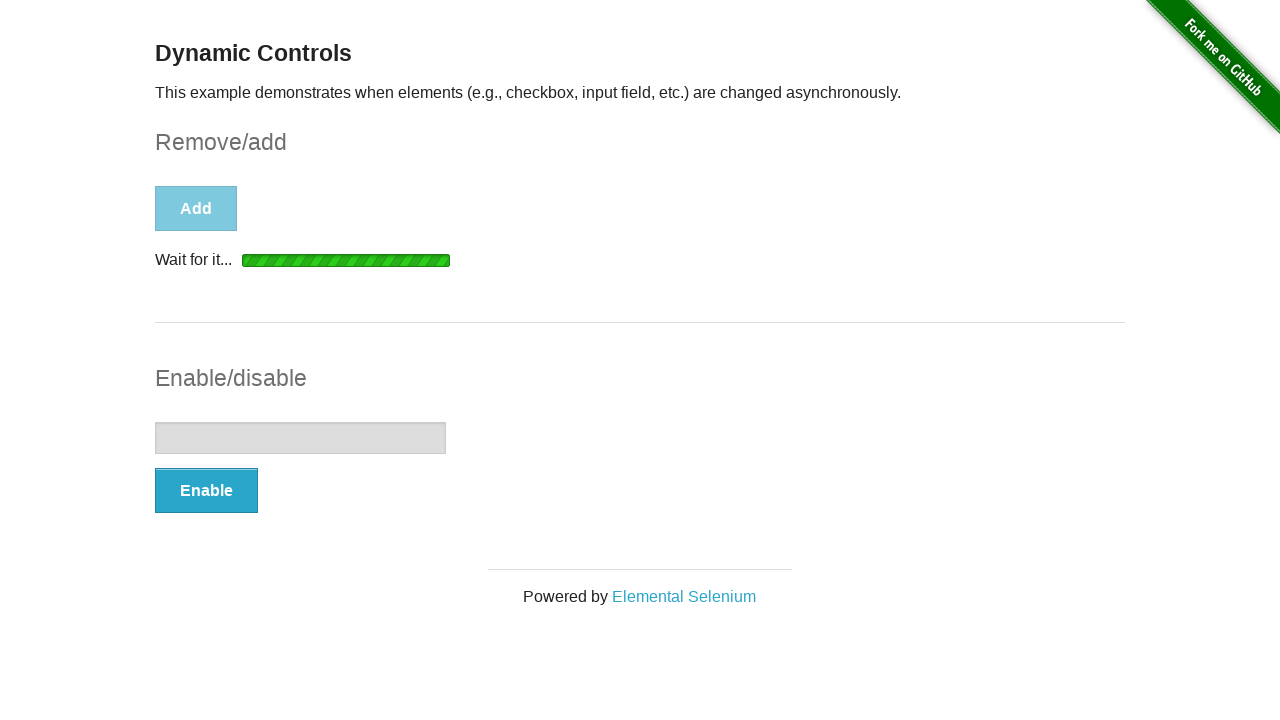

Waited for checkbox to be added back to the page
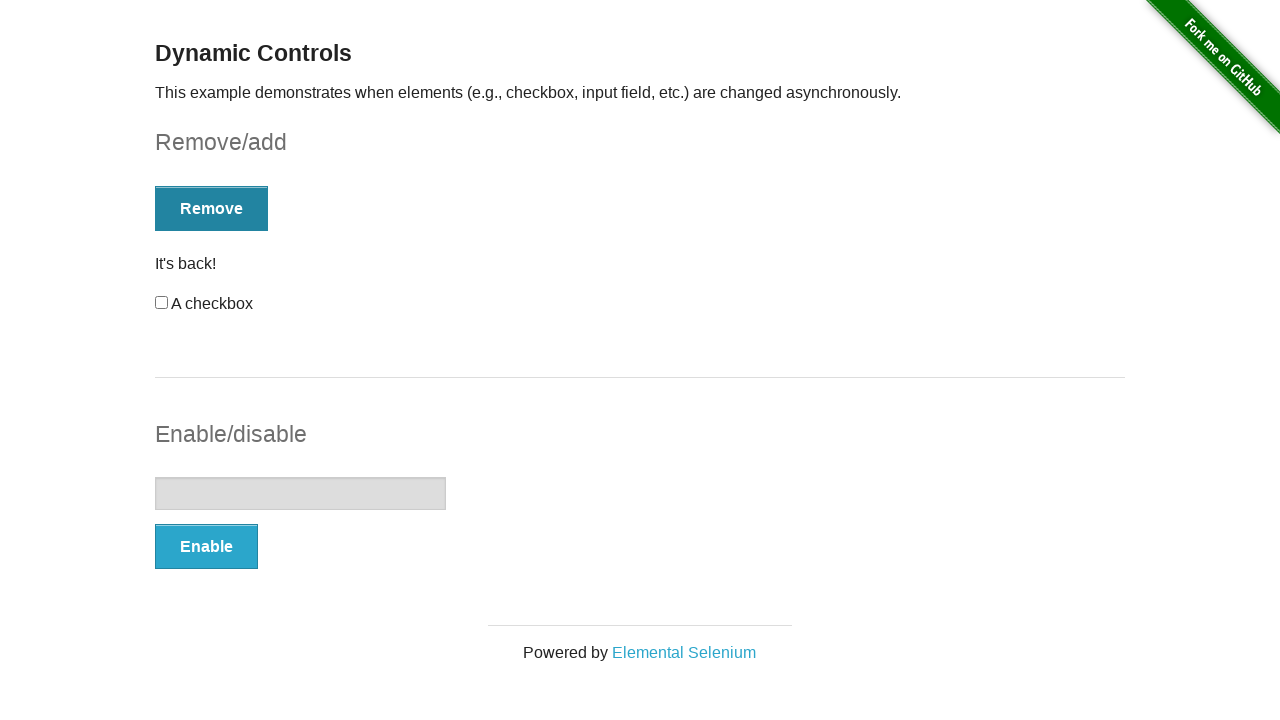

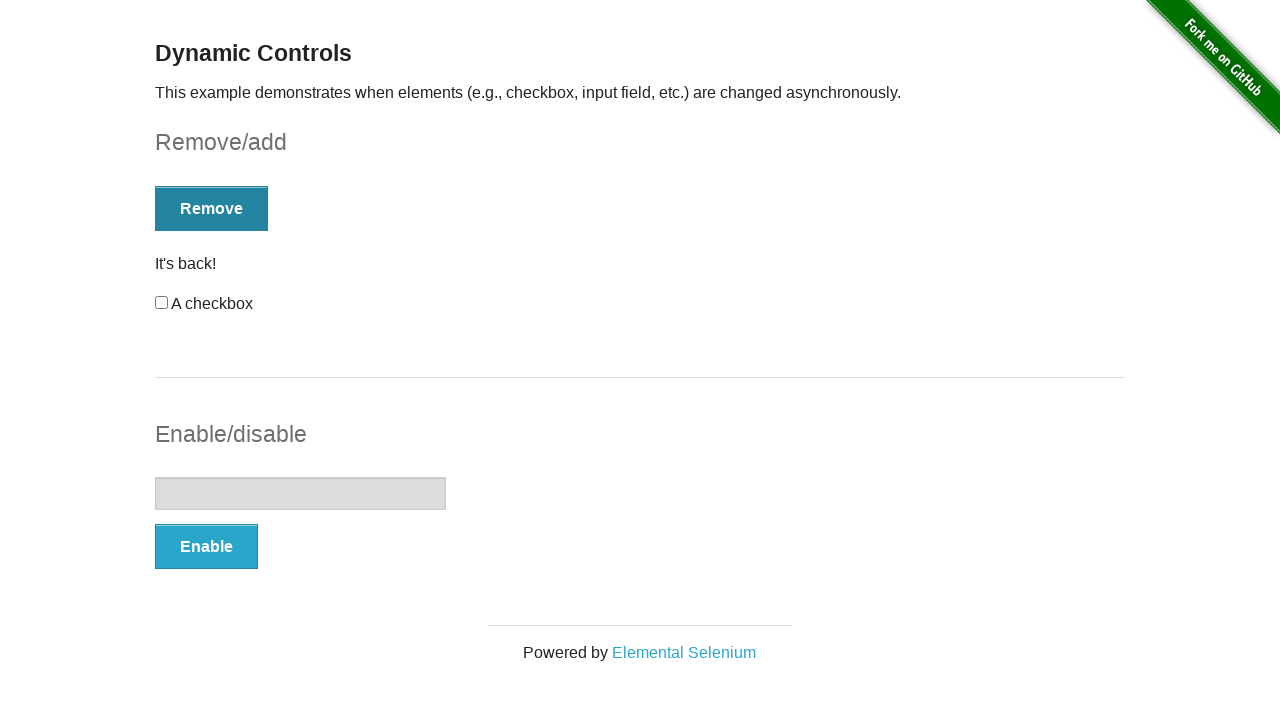